Navigates to the WebdriverIO homepage and verifies the page has the correct title

Starting URL: https://webdriver.io

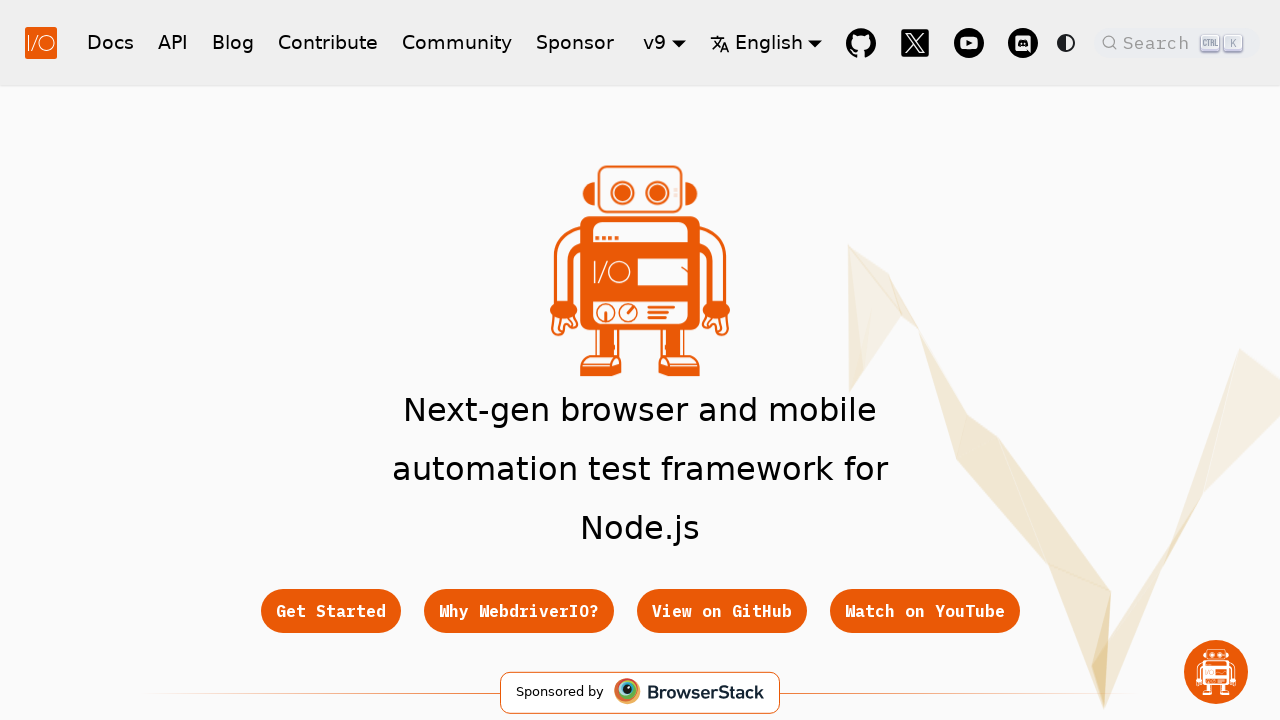

Navigated to WebdriverIO homepage
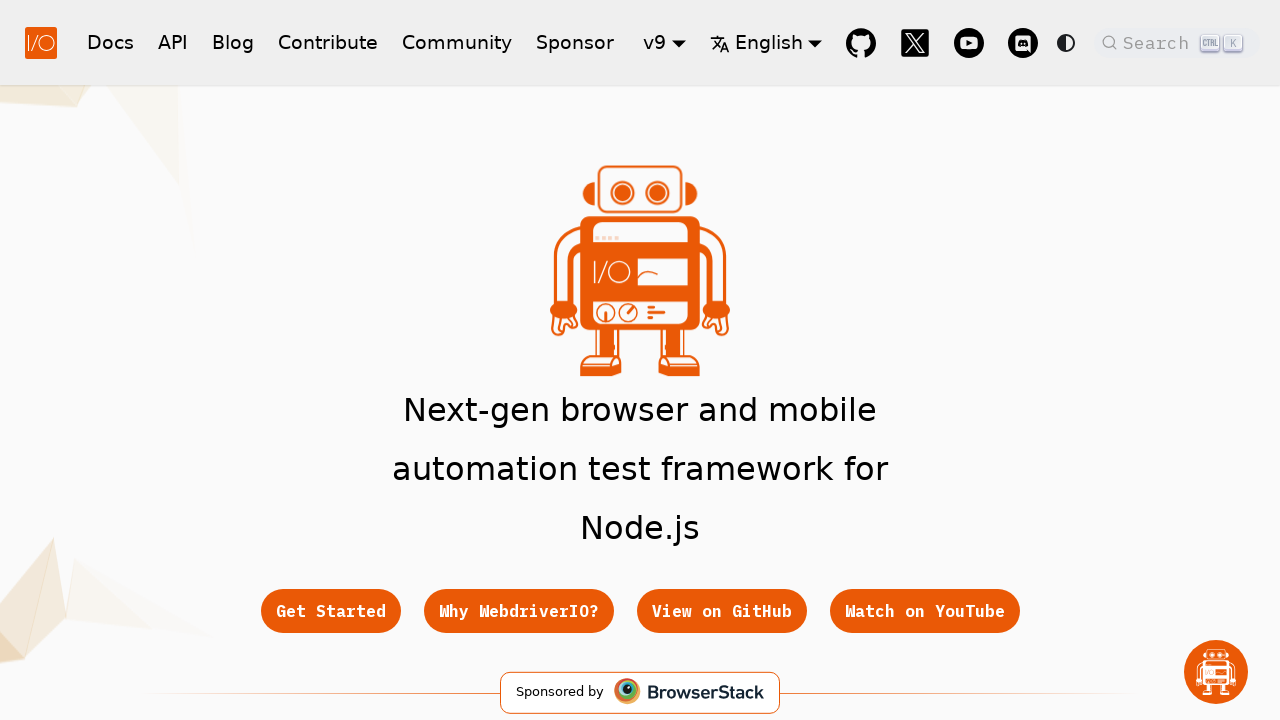

Page reached domcontentloaded state
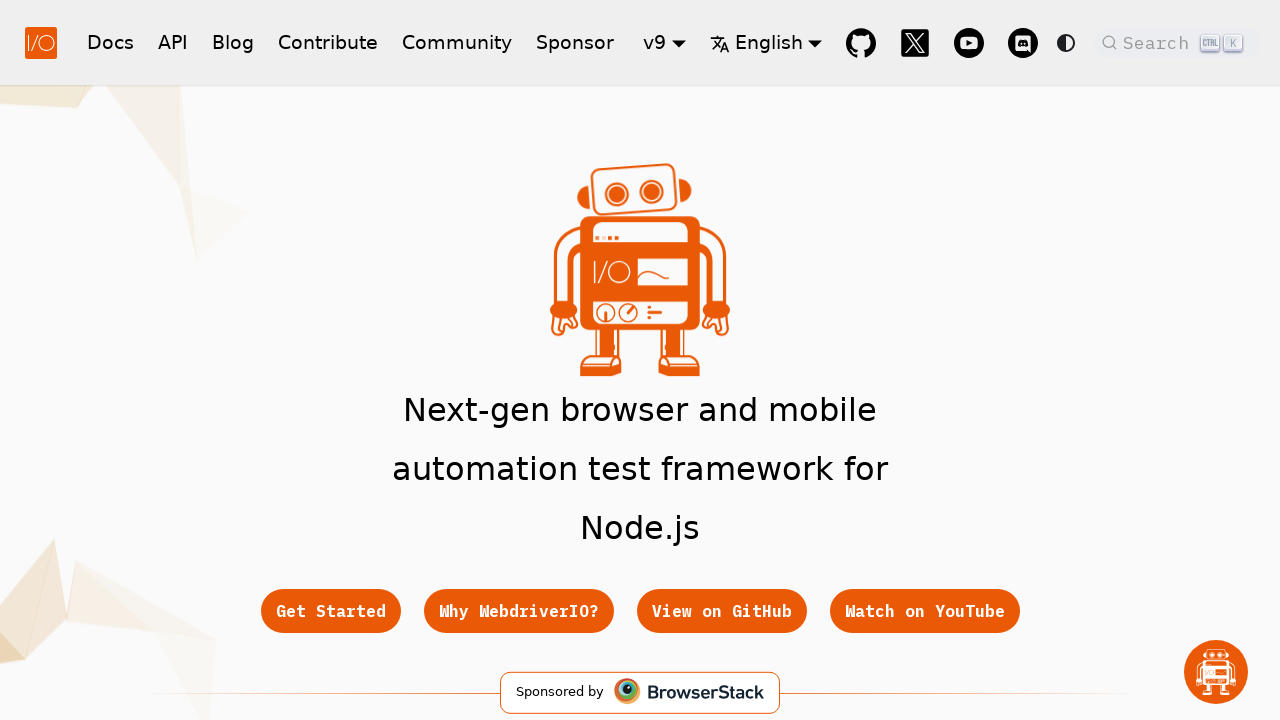

Verified page has correct title
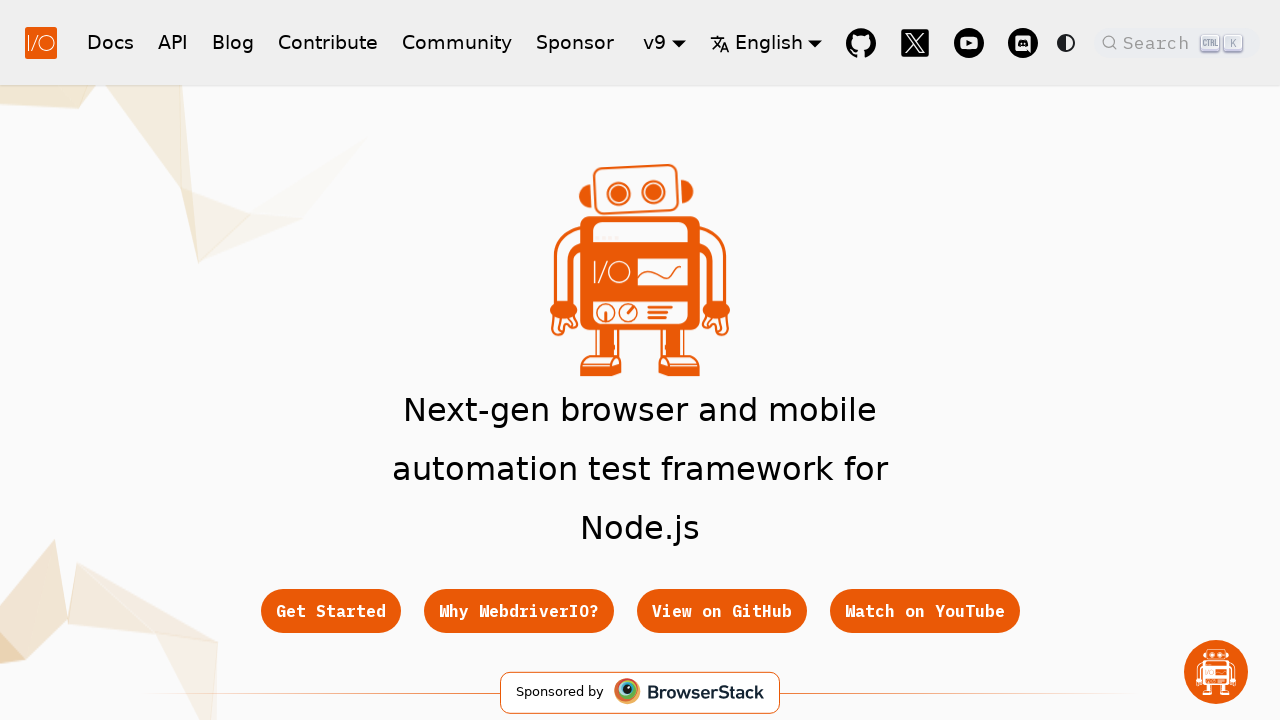

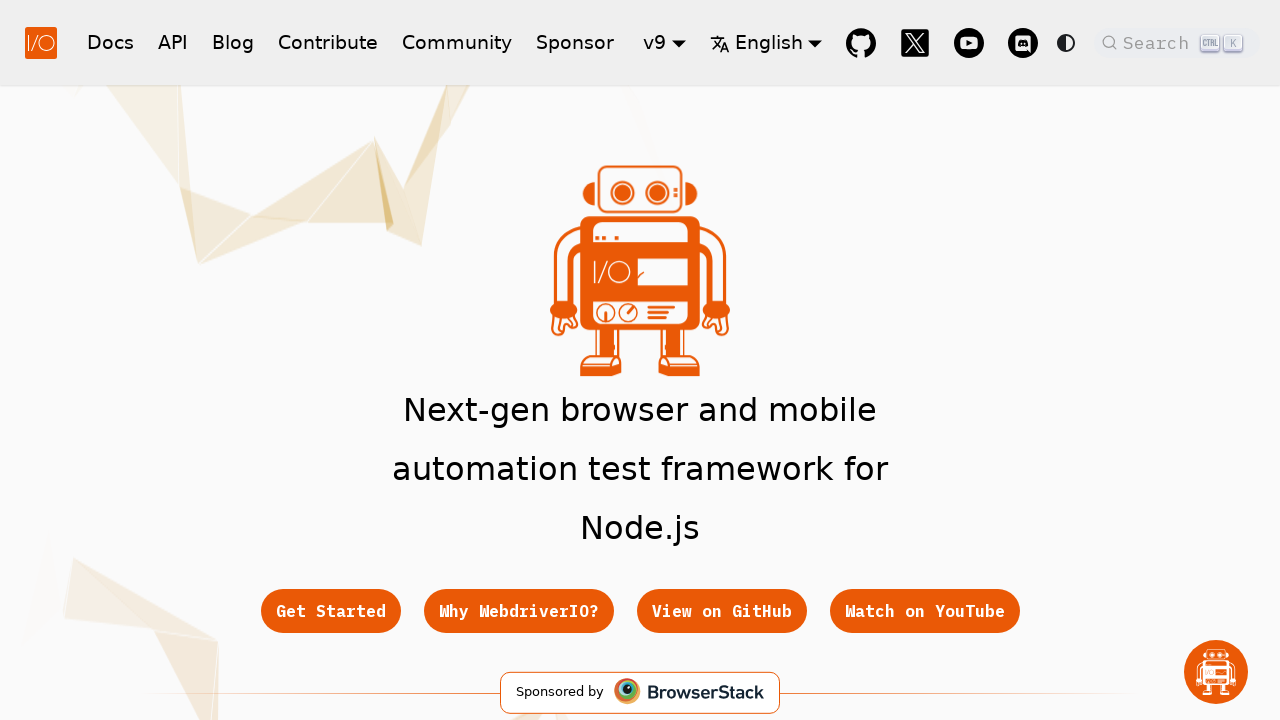